Tests window and tab handling functionality by opening a new tab, interacting with an alert in the new tab, then switching back to the parent window and opening a new window

Starting URL: https://www.hyrtutorials.com/p/window-handles-practice.html

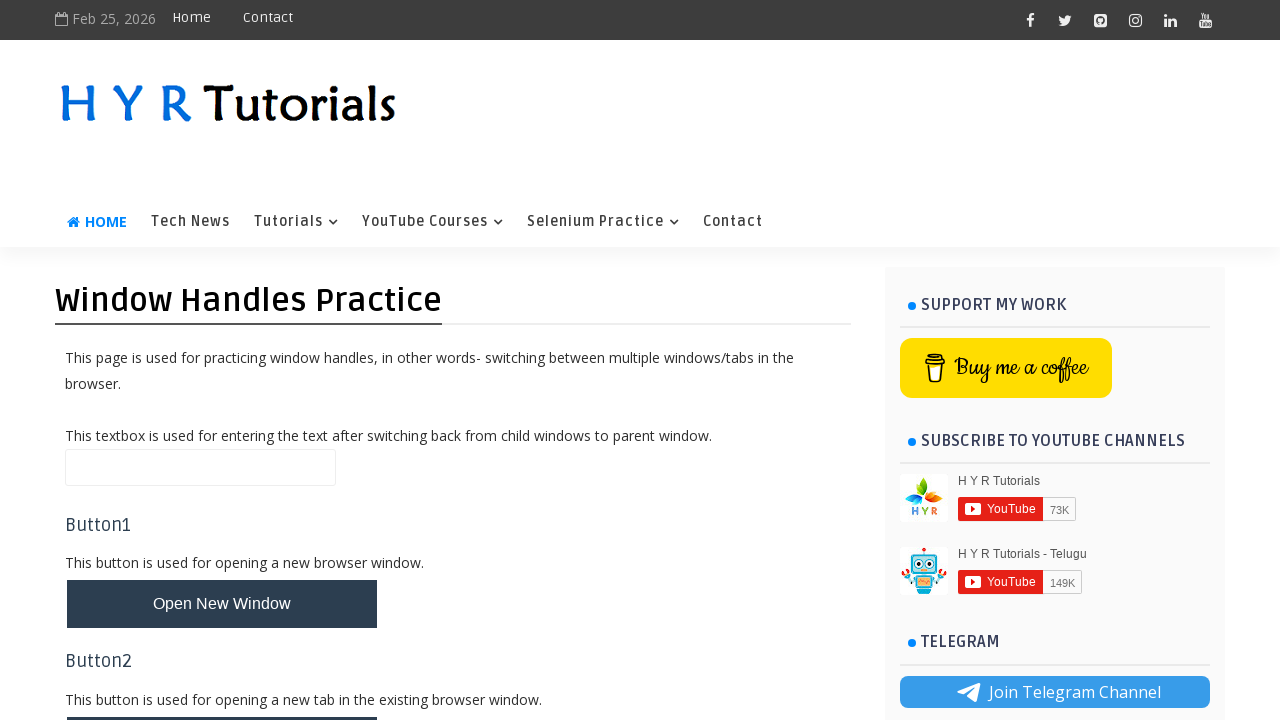

Clicked button to open new tab at (222, 696) on #newTabBtn
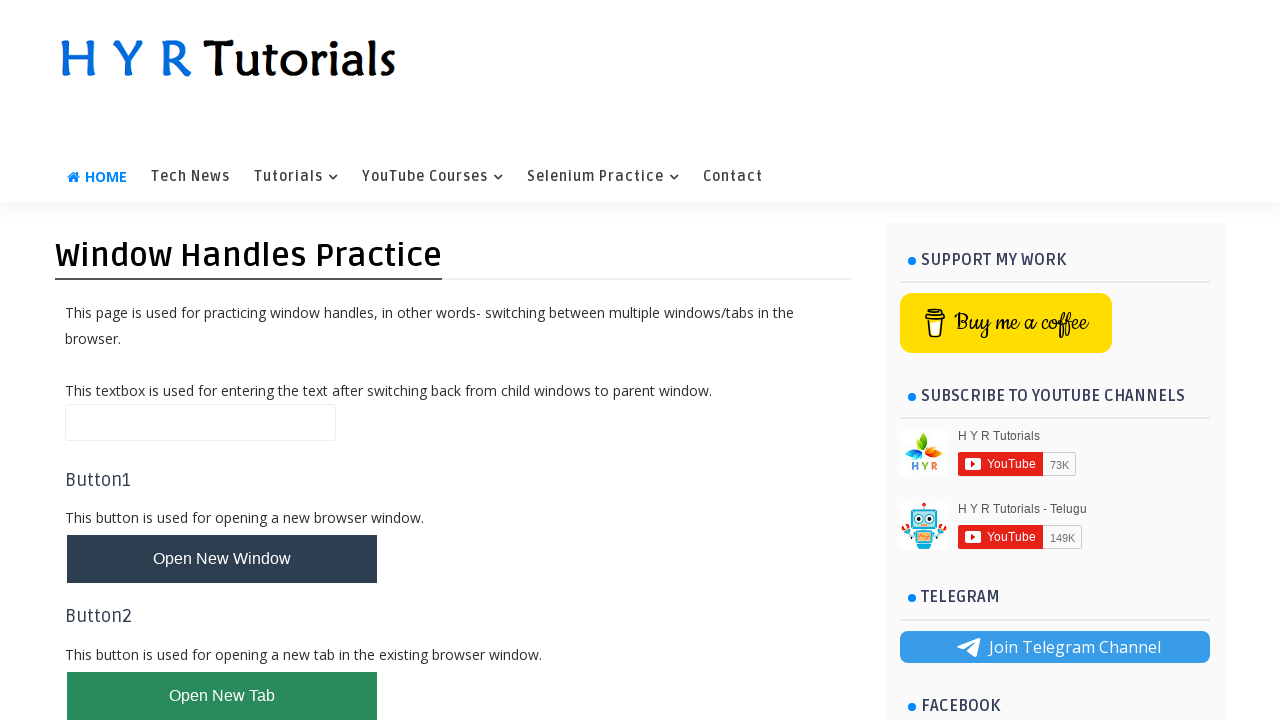

New tab opened and captured at (222, 696) on #newTabBtn
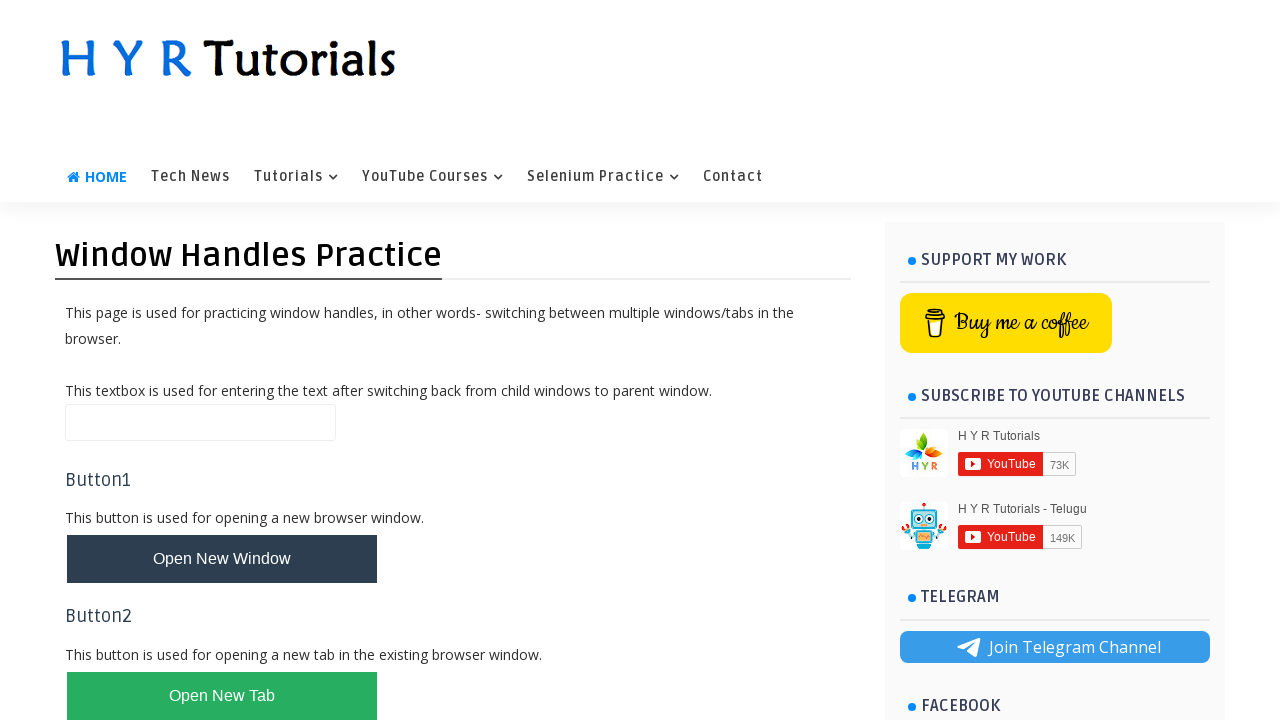

Switched to new tab page object
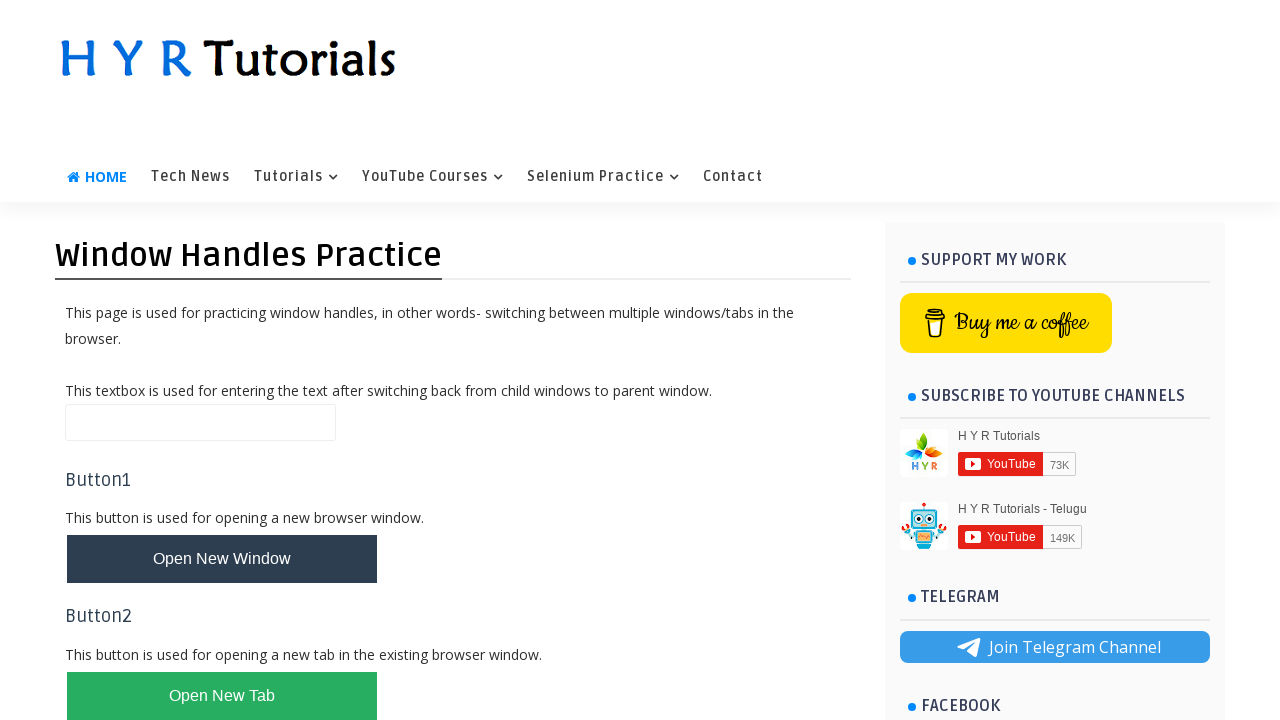

New tab page loaded completely
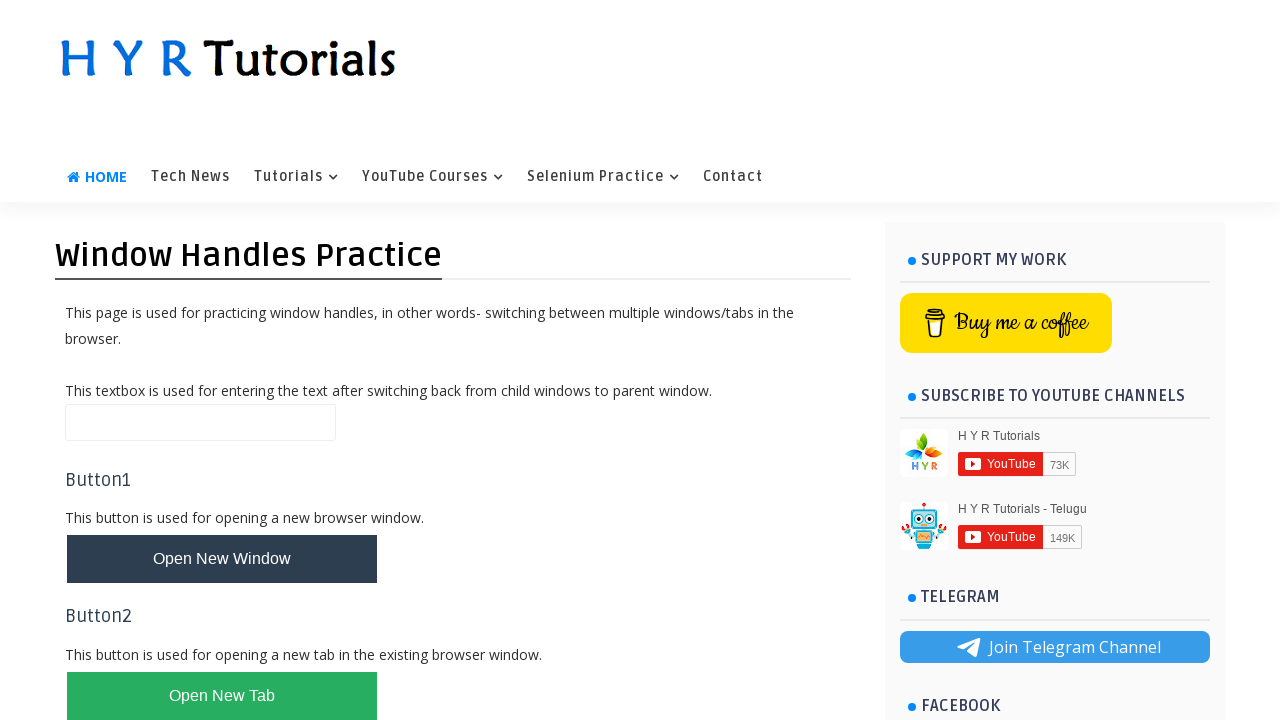

Clicked alert box button in new tab at (114, 494) on #alertBox
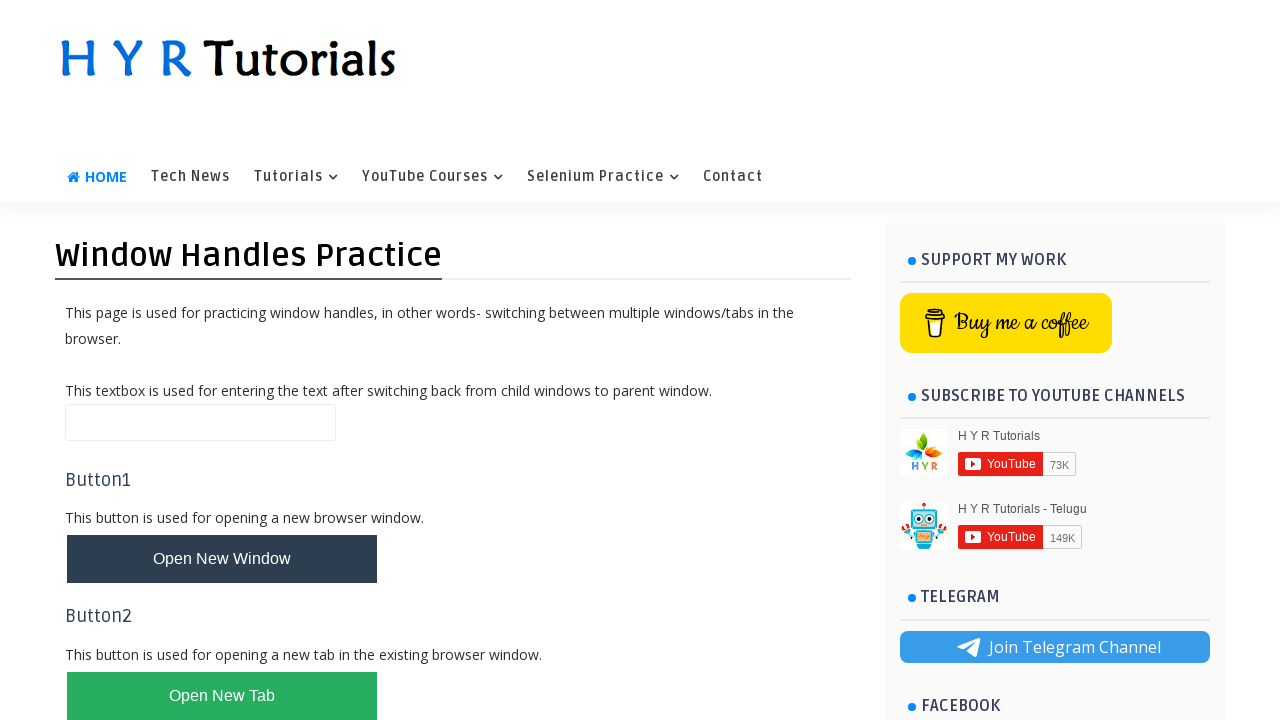

Set up dialog handler to accept alerts
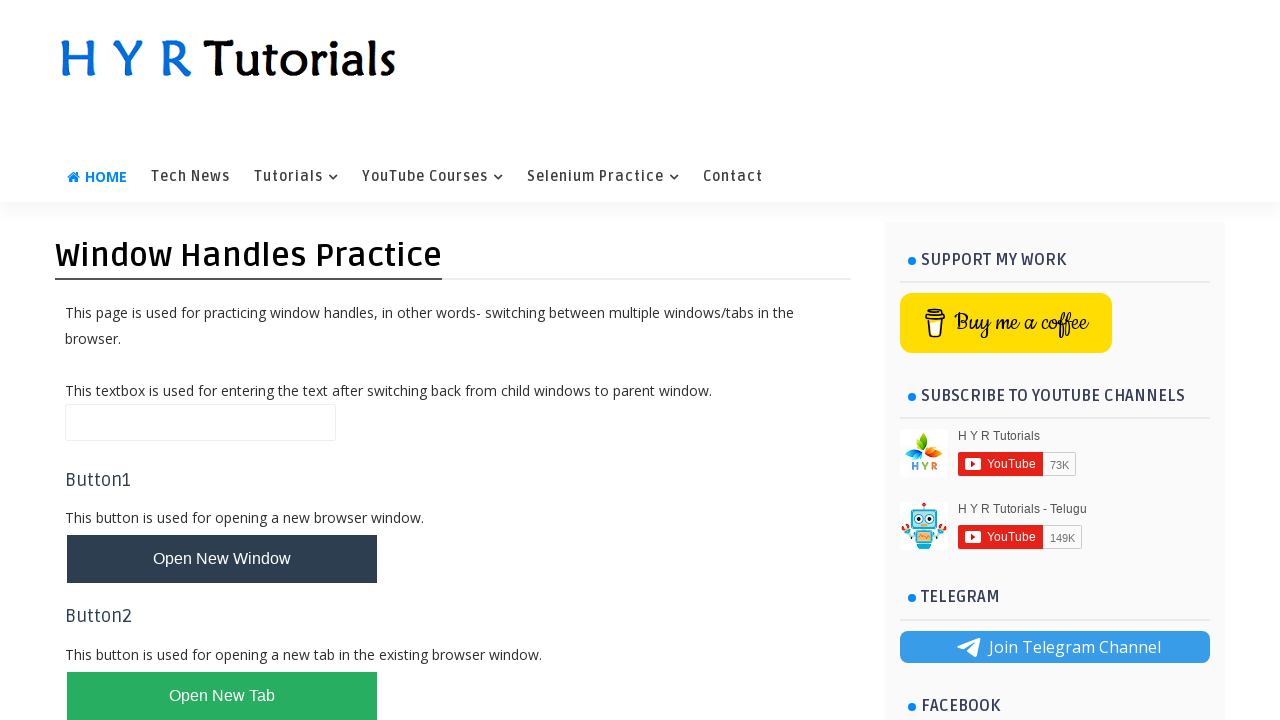

Clicked button to open new window from original page at (222, 559) on #newWindowBtn
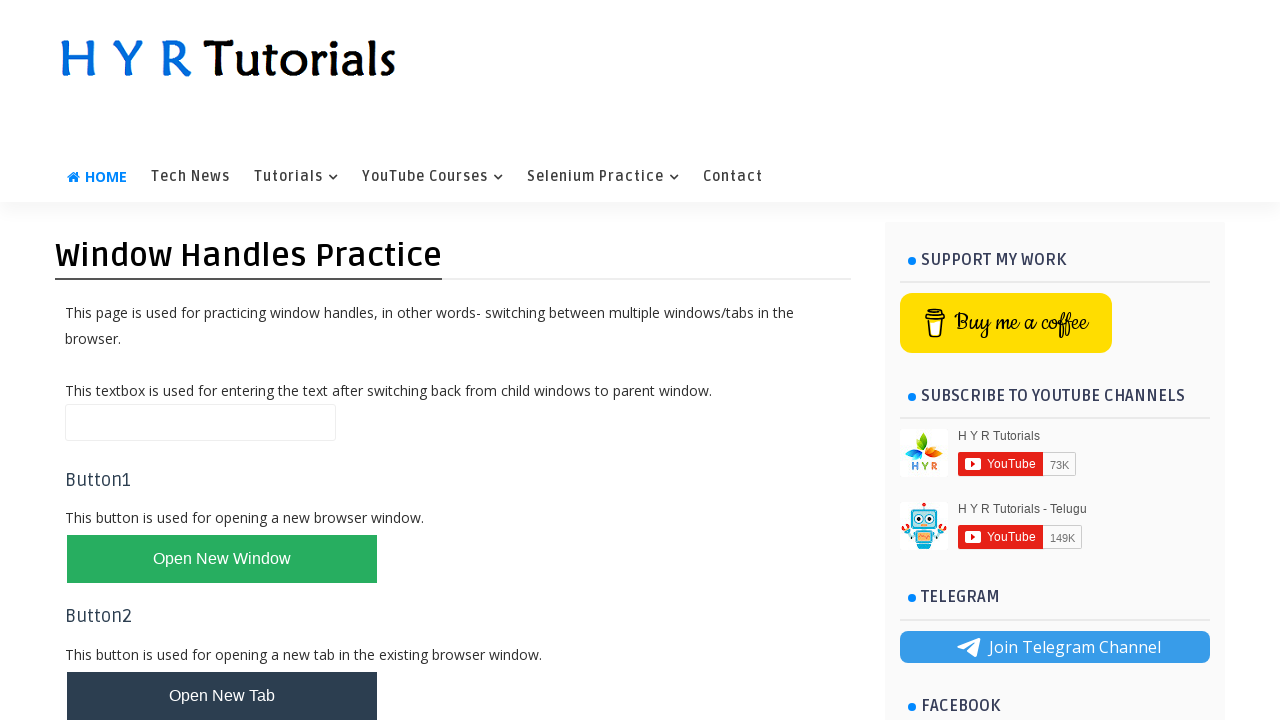

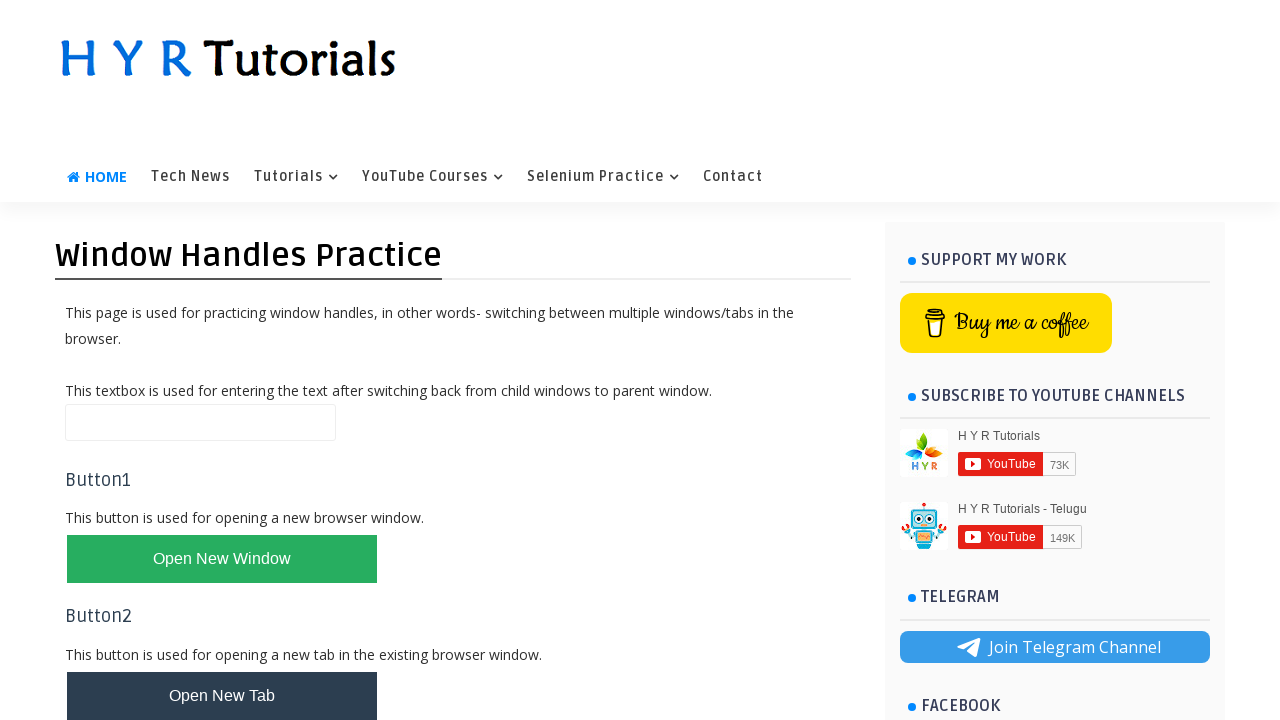